Tests that a field is disabled, then uses JavaScript to enable it and types into it

Starting URL: https://letcode.in/edit

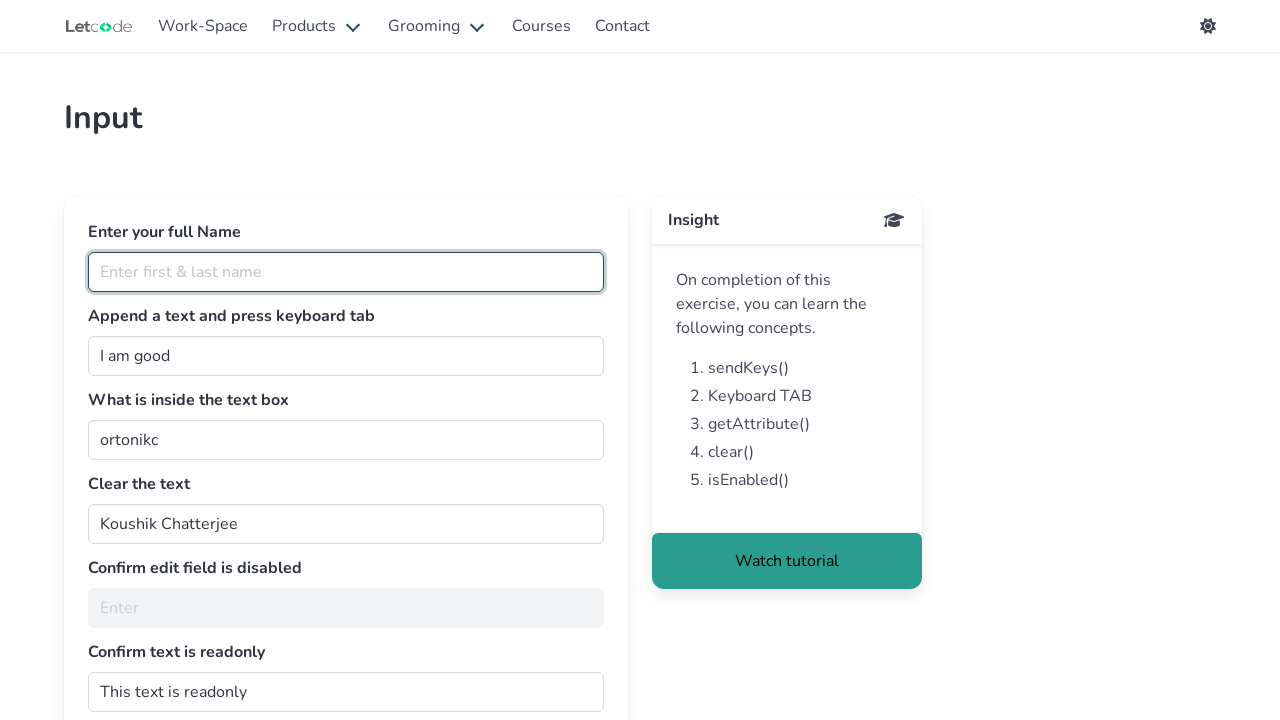

Located the edit field with id 'noEdit'
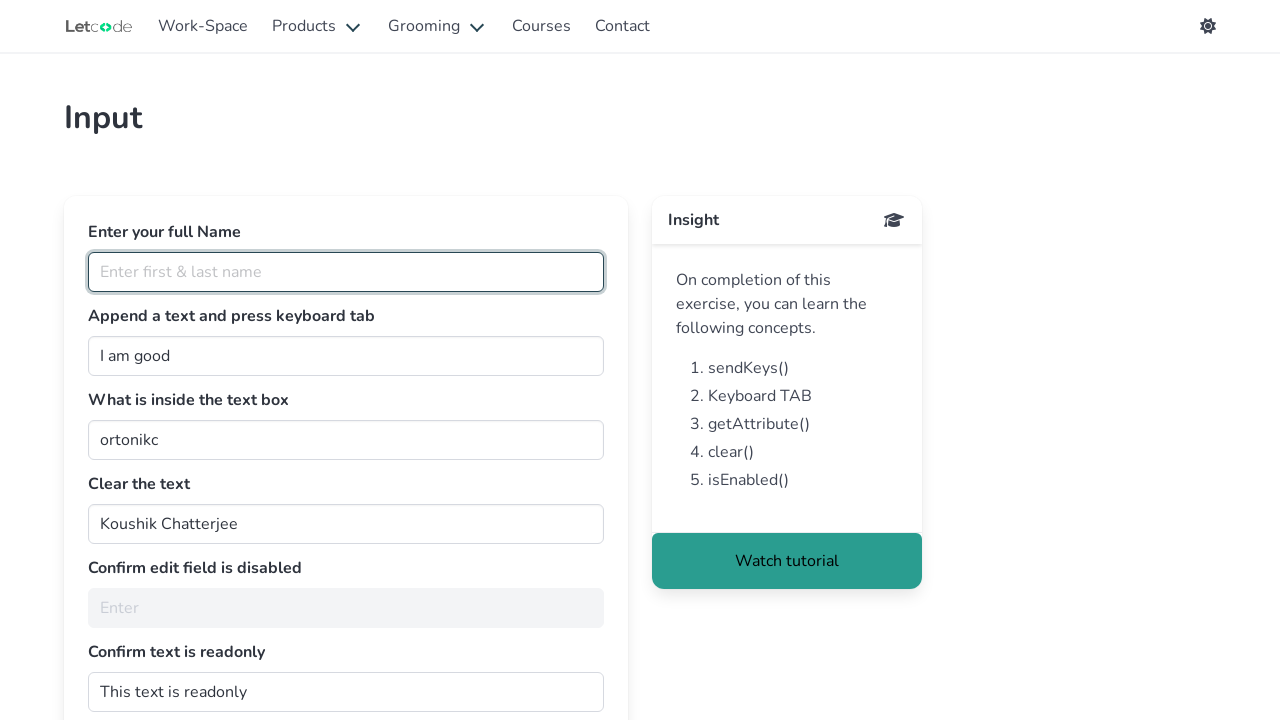

Confirmed that the edit field is disabled
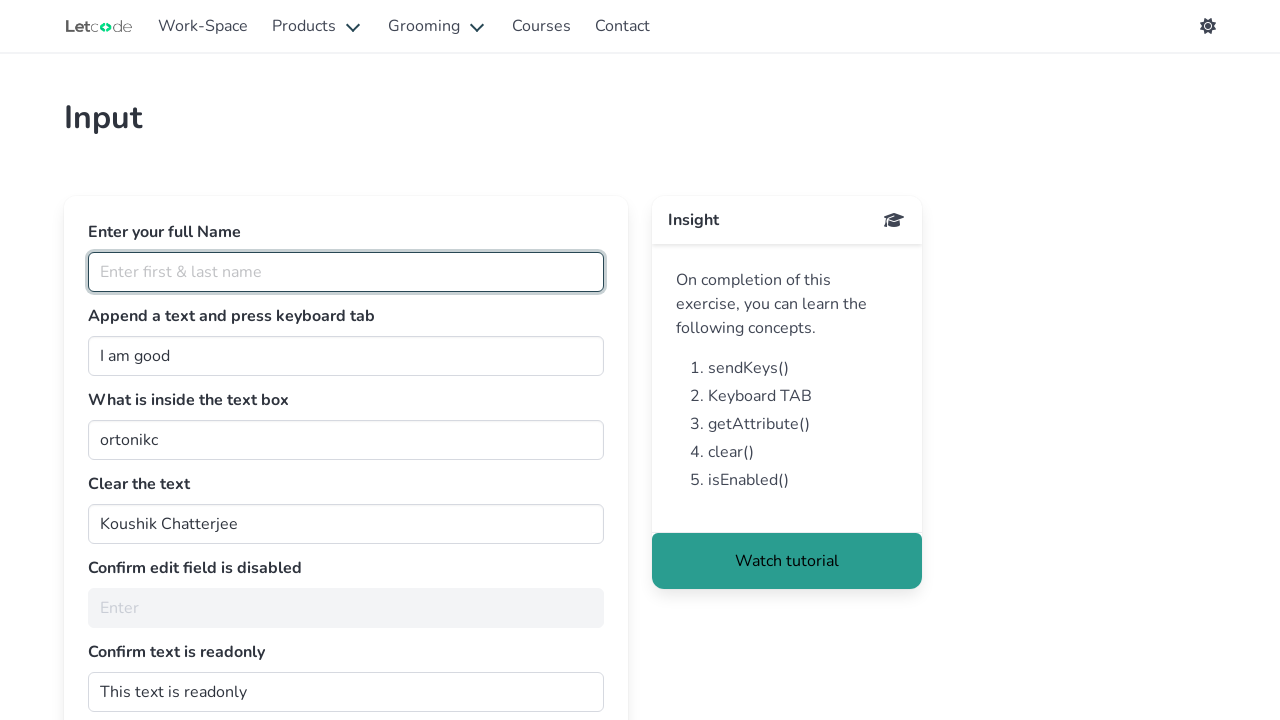

Executed JavaScript to remove the disabled attribute from the field
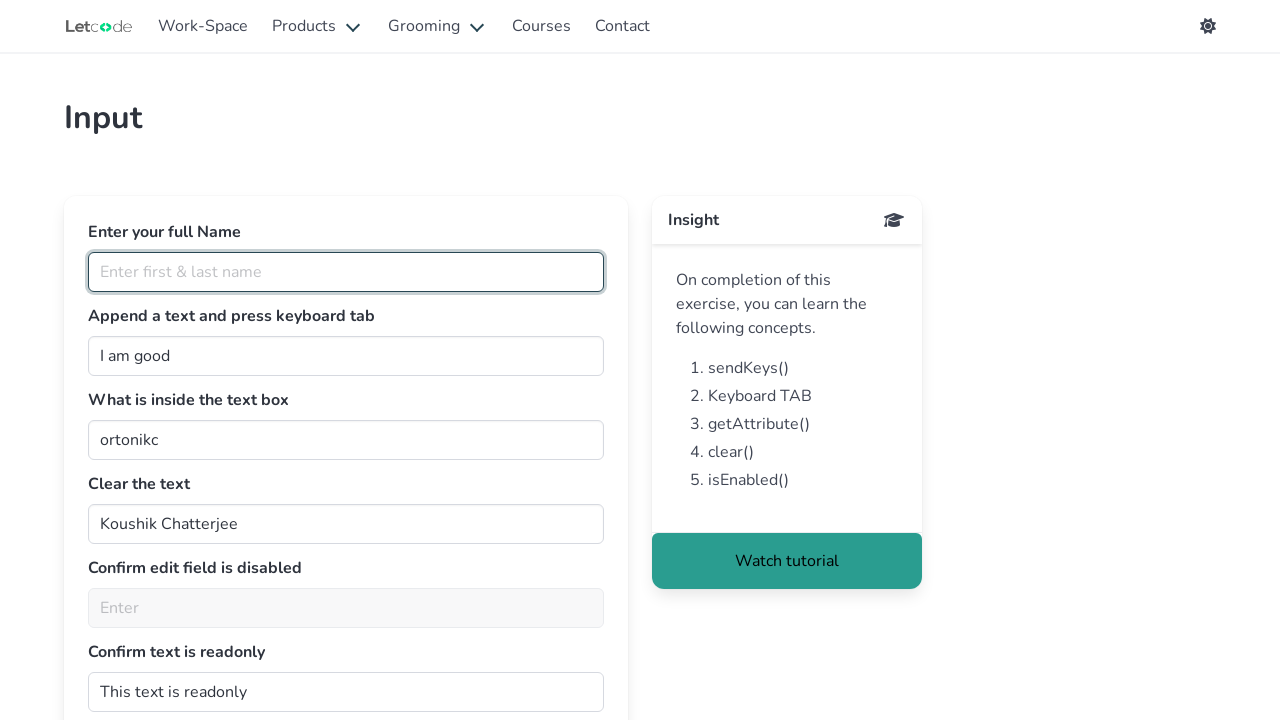

Confirmed that the edit field is now enabled
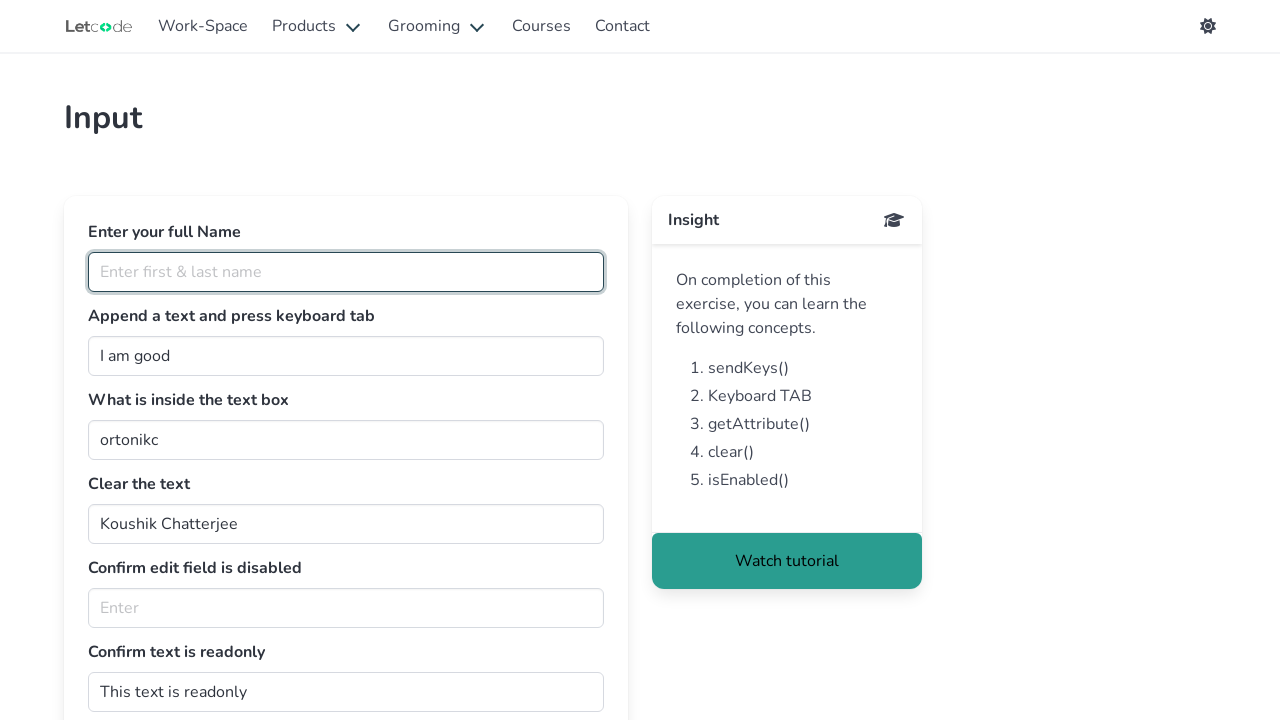

Typed 'Vikas Saini' into the enabled edit field on #noEdit
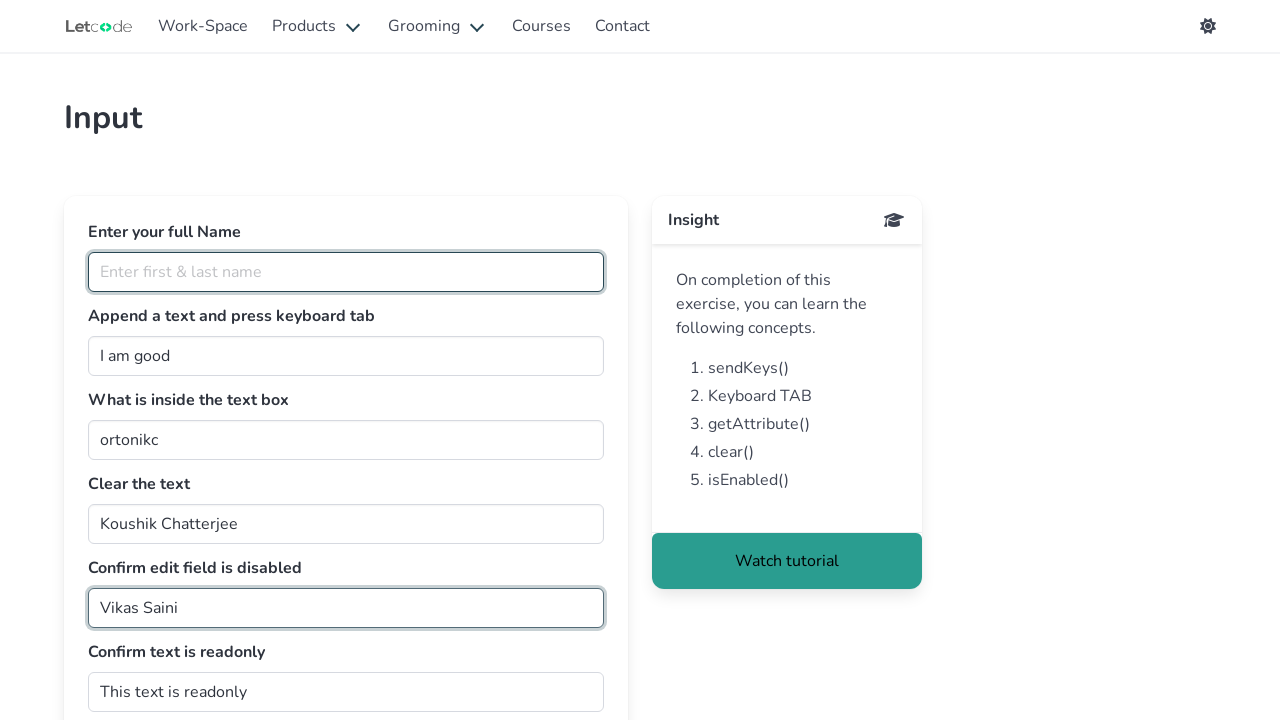

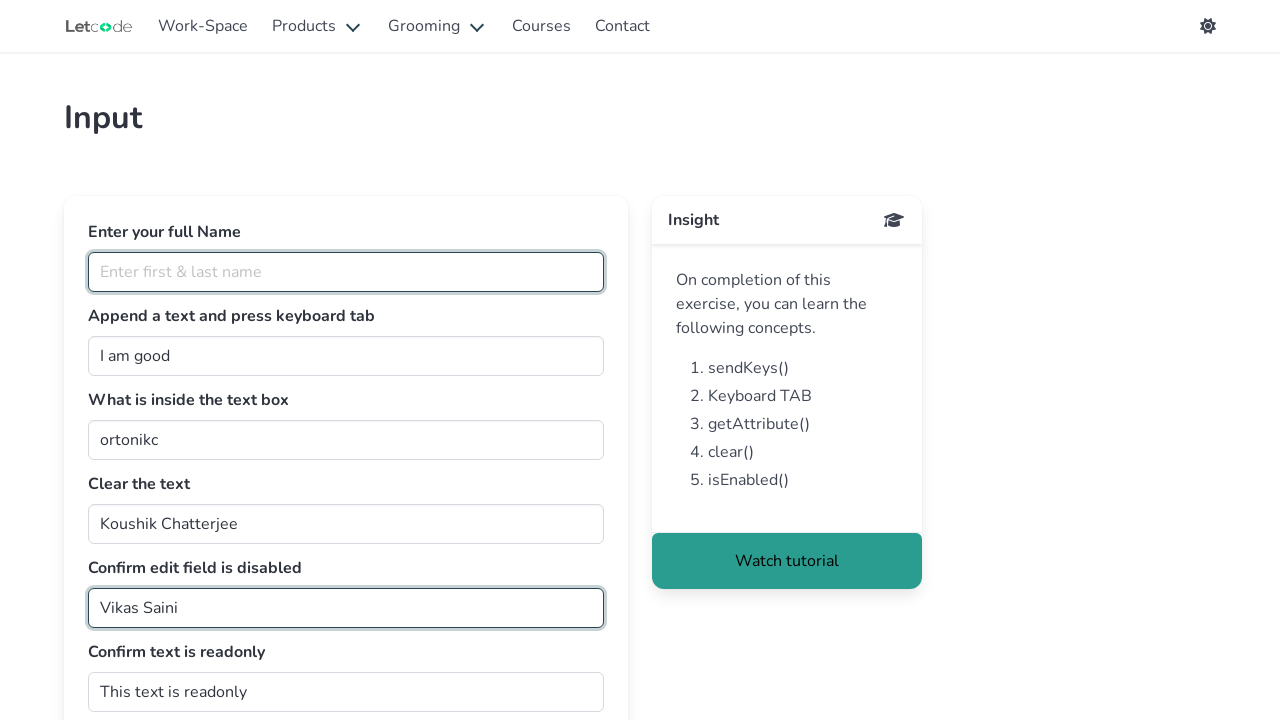